Tests page scrolling functionality by scrolling to bottom, back to top, and then to a specific element

Starting URL: https://rahulshettyacademy.com/AutomationPractice/

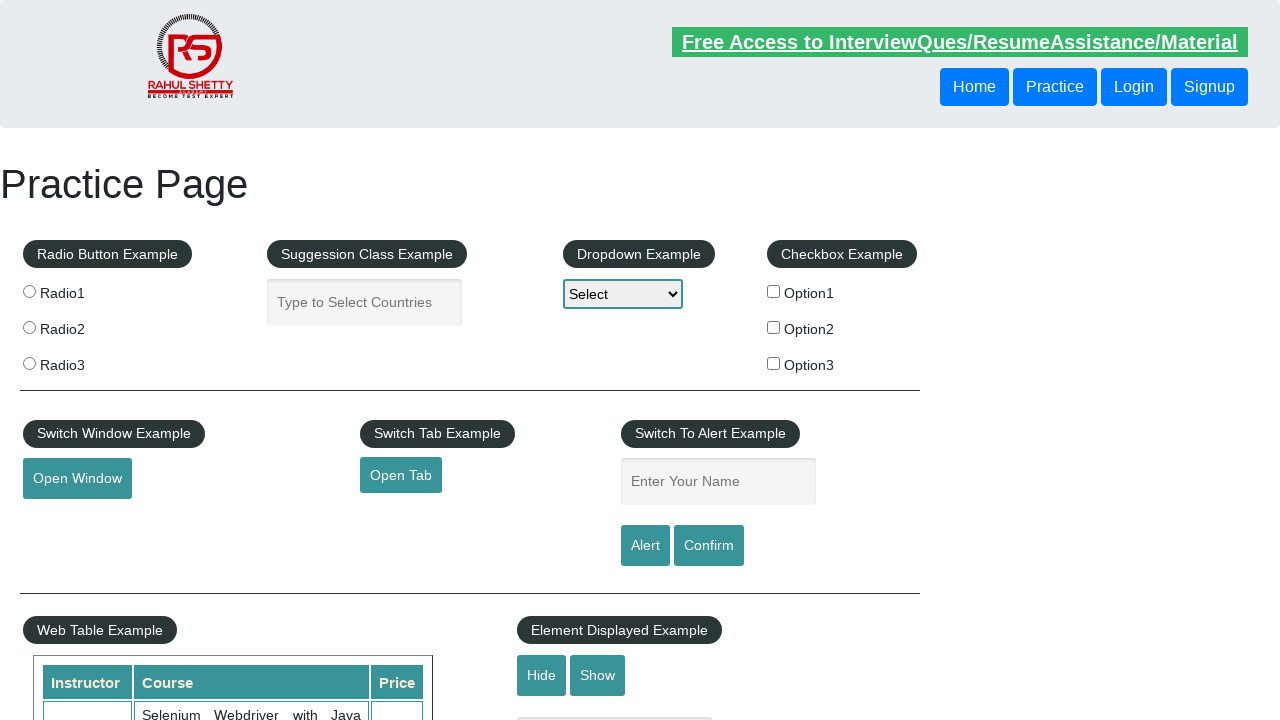

Scrolled to bottom of page
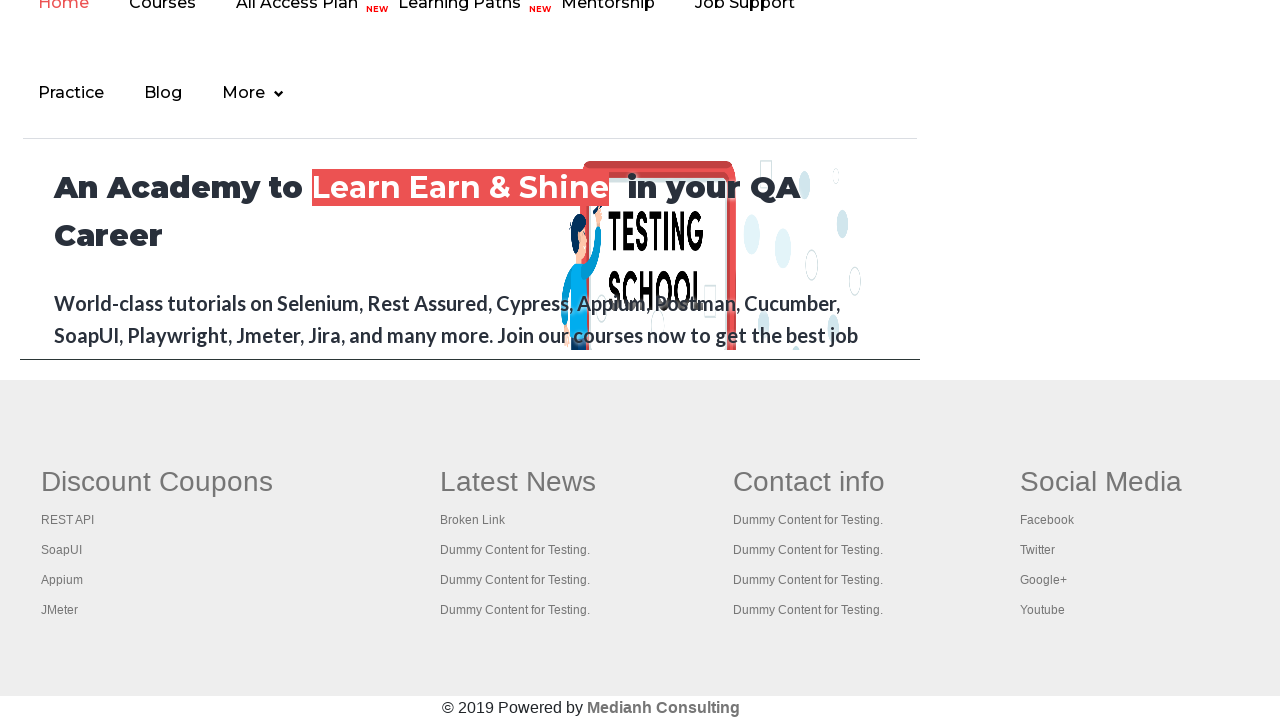

Waited 2 seconds for scroll animation to complete
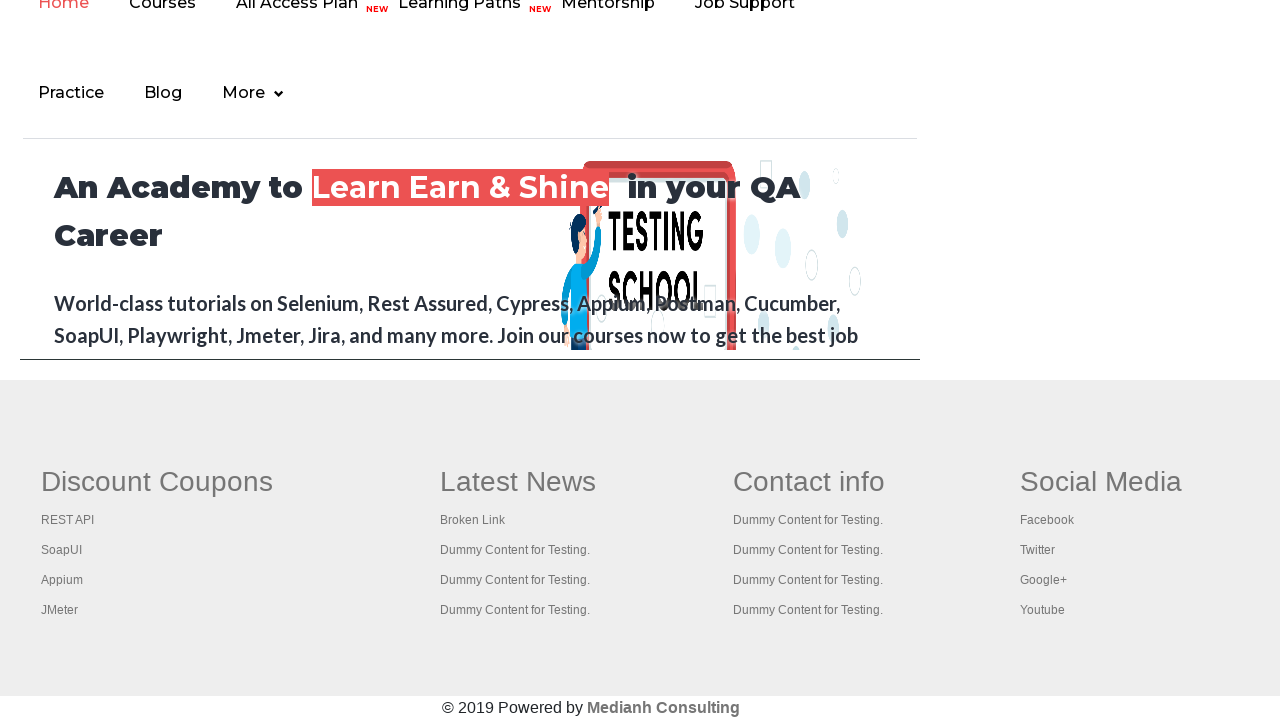

Scrolled back to top of page
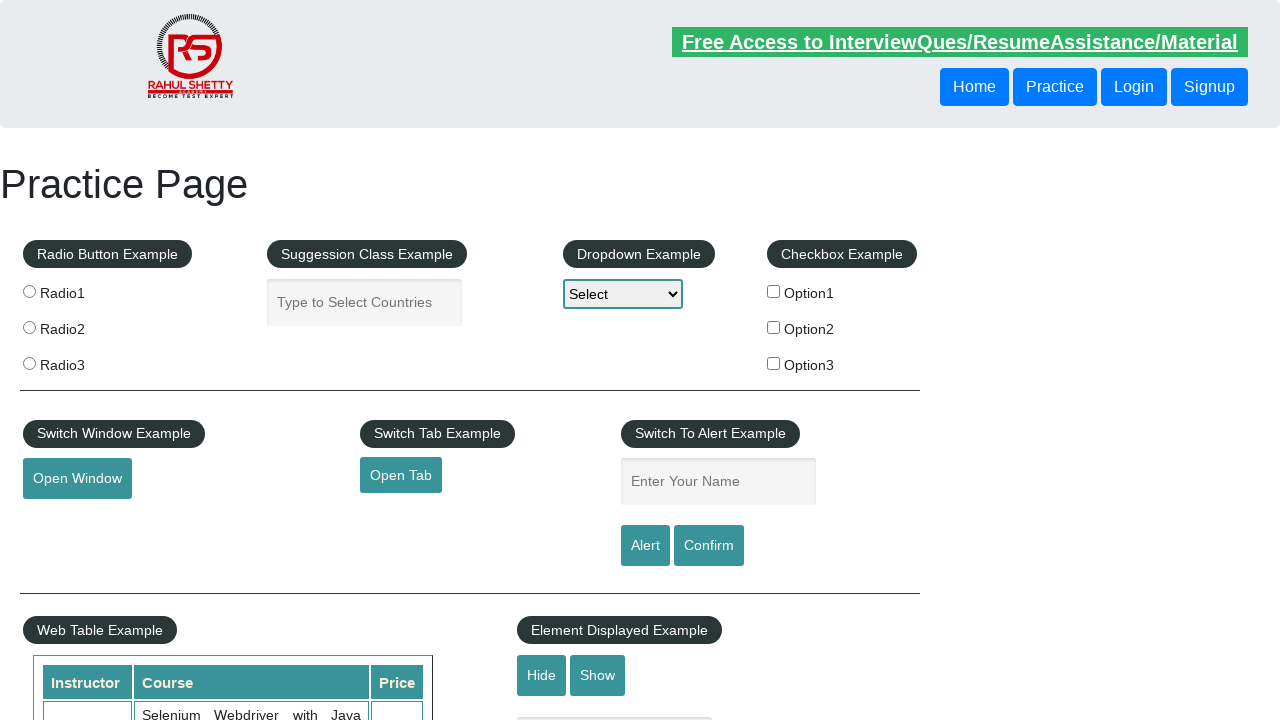

Waited 2 seconds for scroll animation to complete
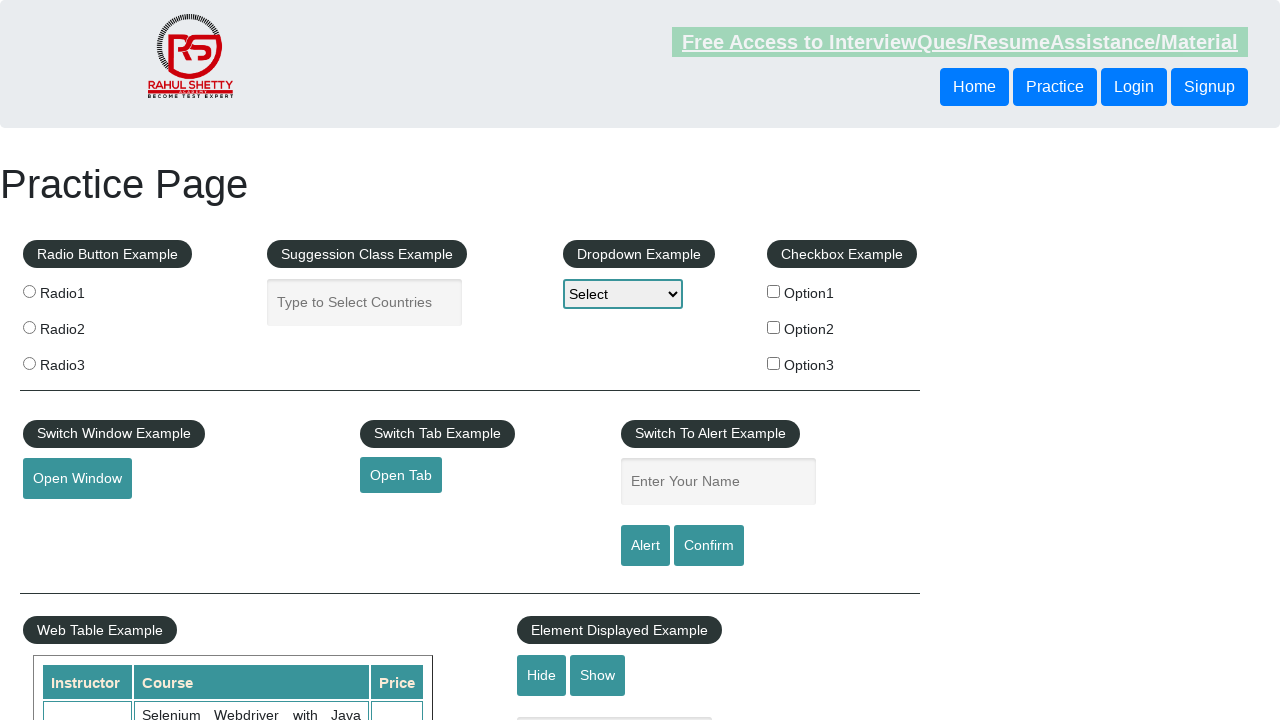

Located mousehover button element
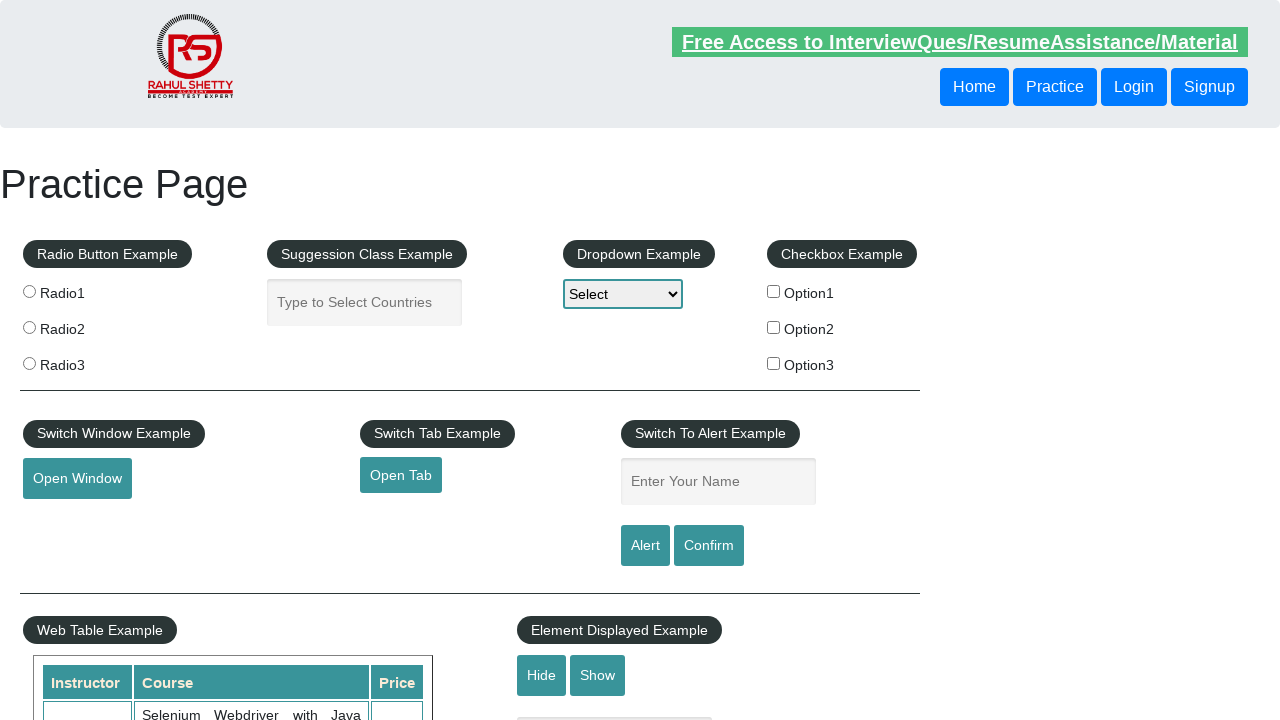

Scrolled to mousehover button element
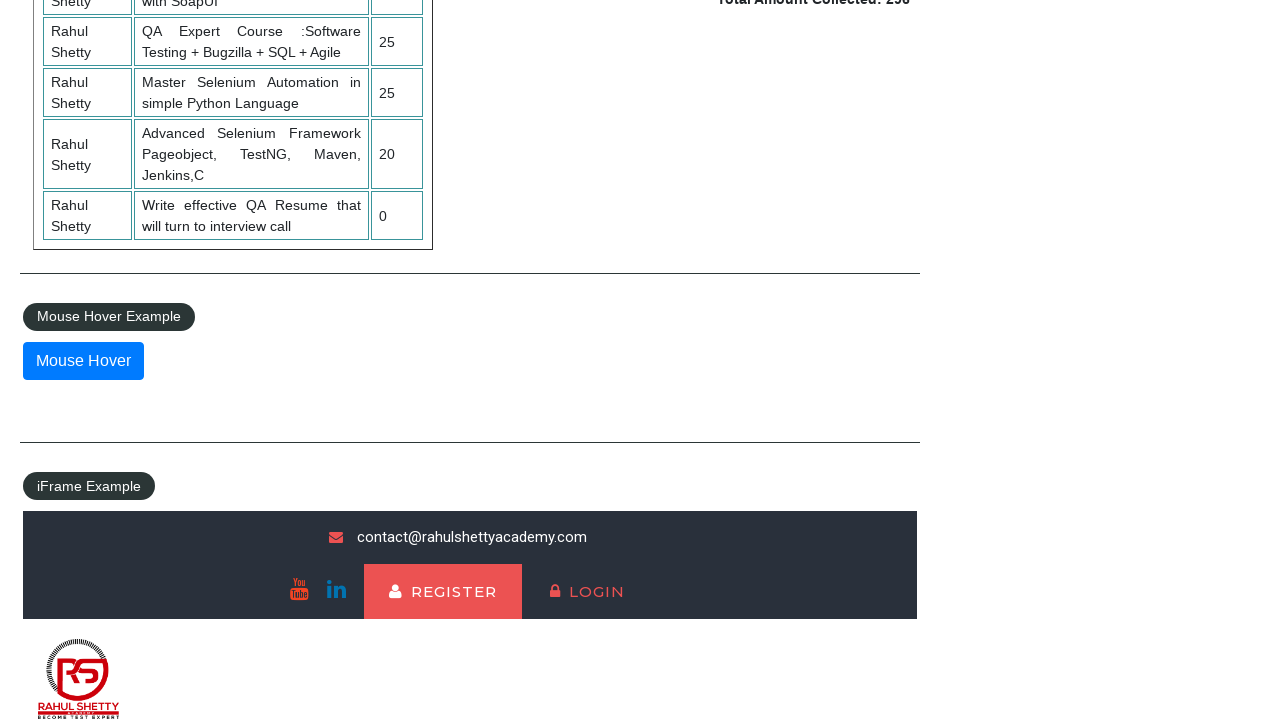

Waited 2 seconds after scrolling to element
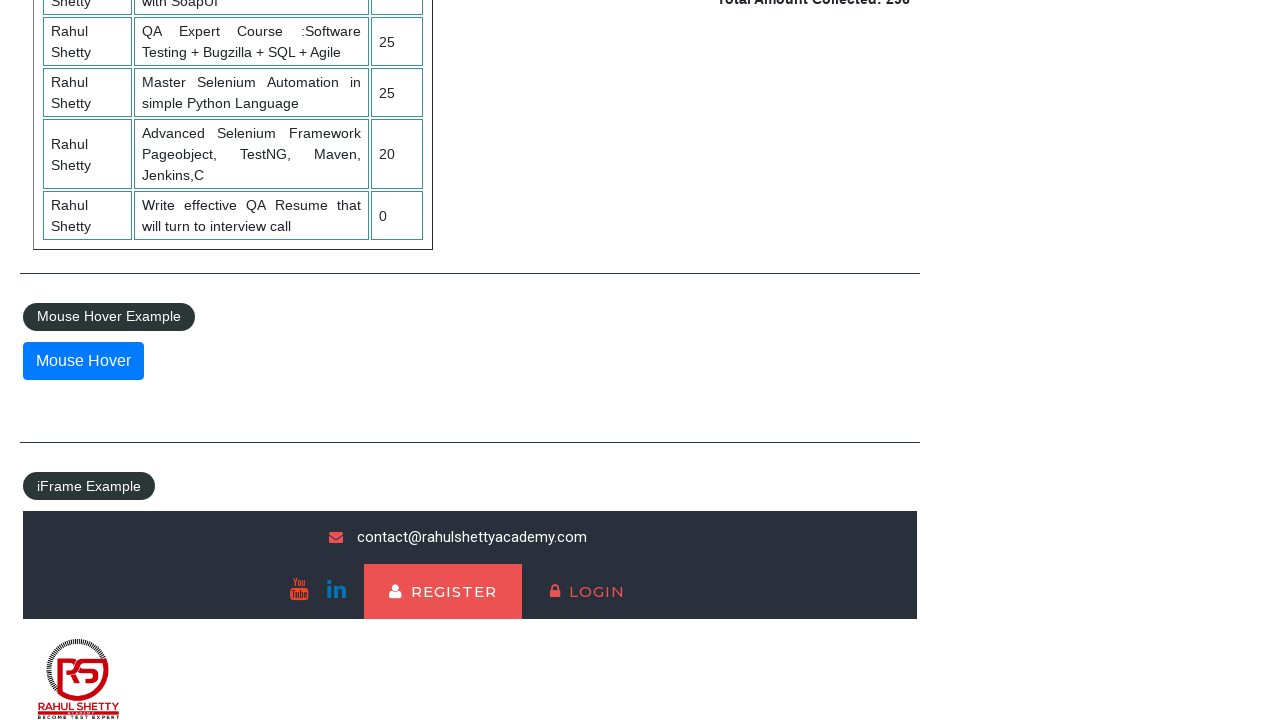

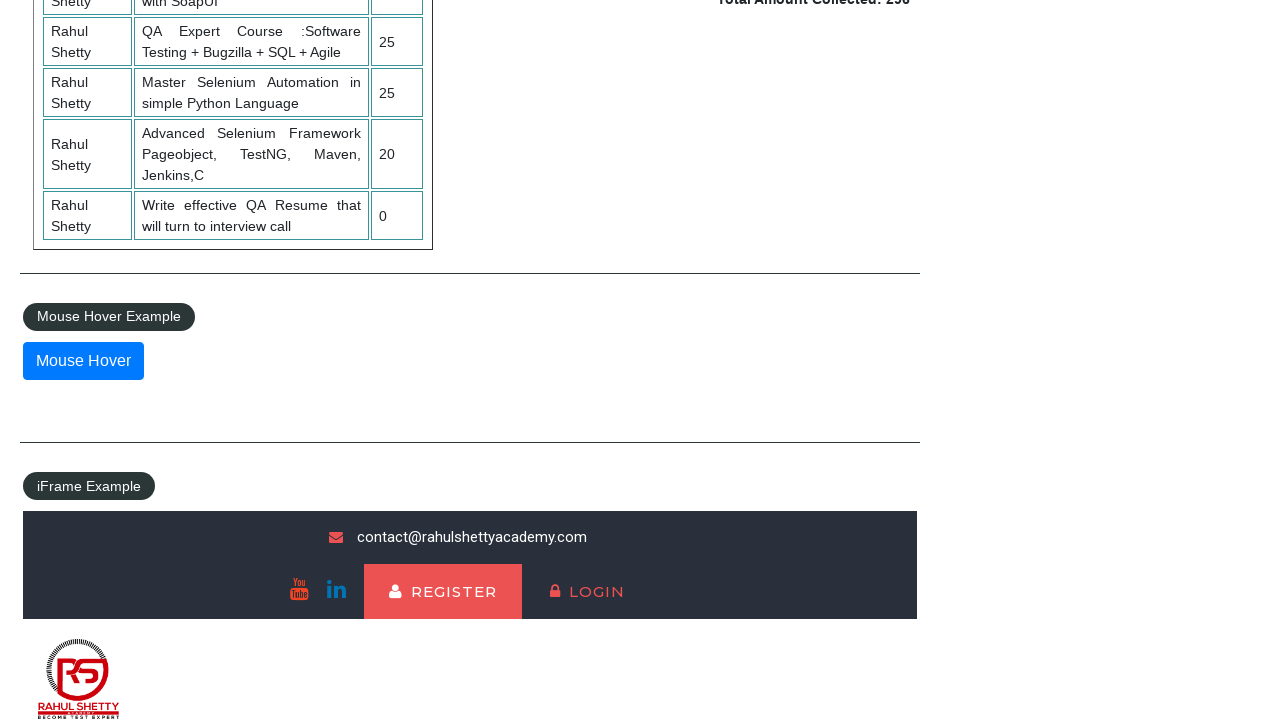